Verifies that the login page footer displays social media links (LinkedIn, Facebook, Twitter, YouTube) and copyright information

Starting URL: https://opensource-demo.orangehrmlive.com/web/index.php/auth/login

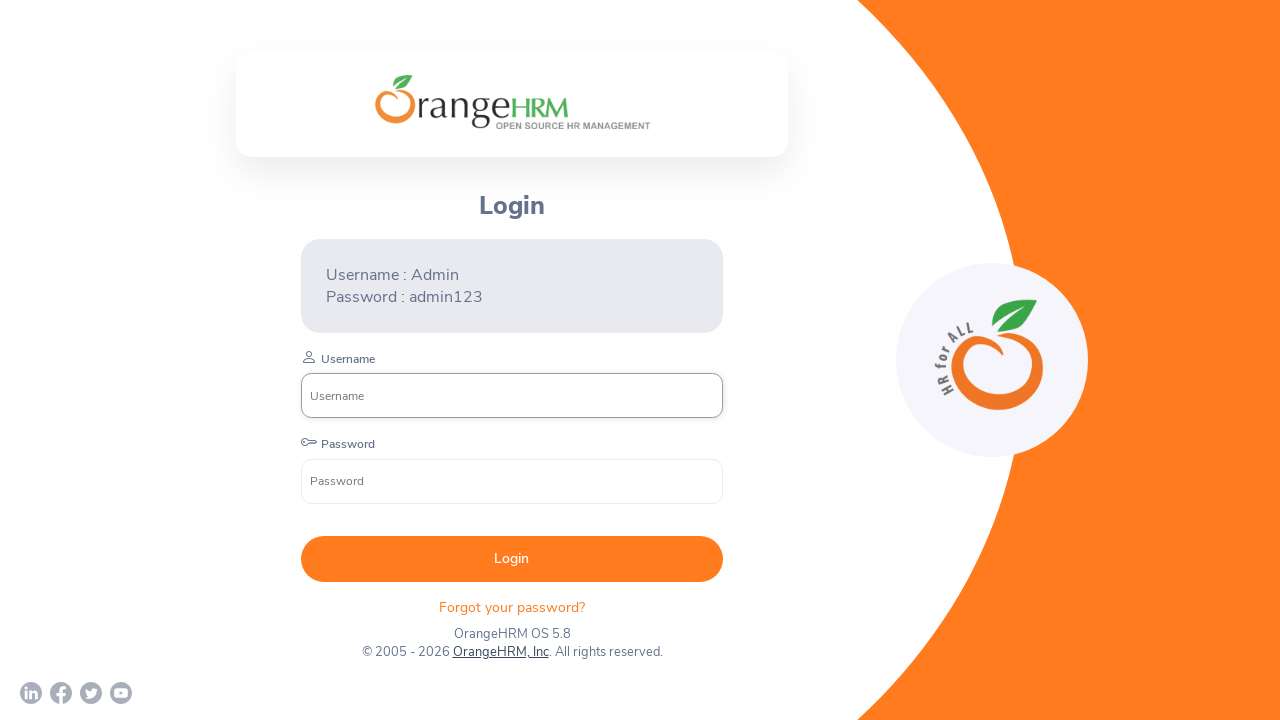

Waited for login footer social media section to load
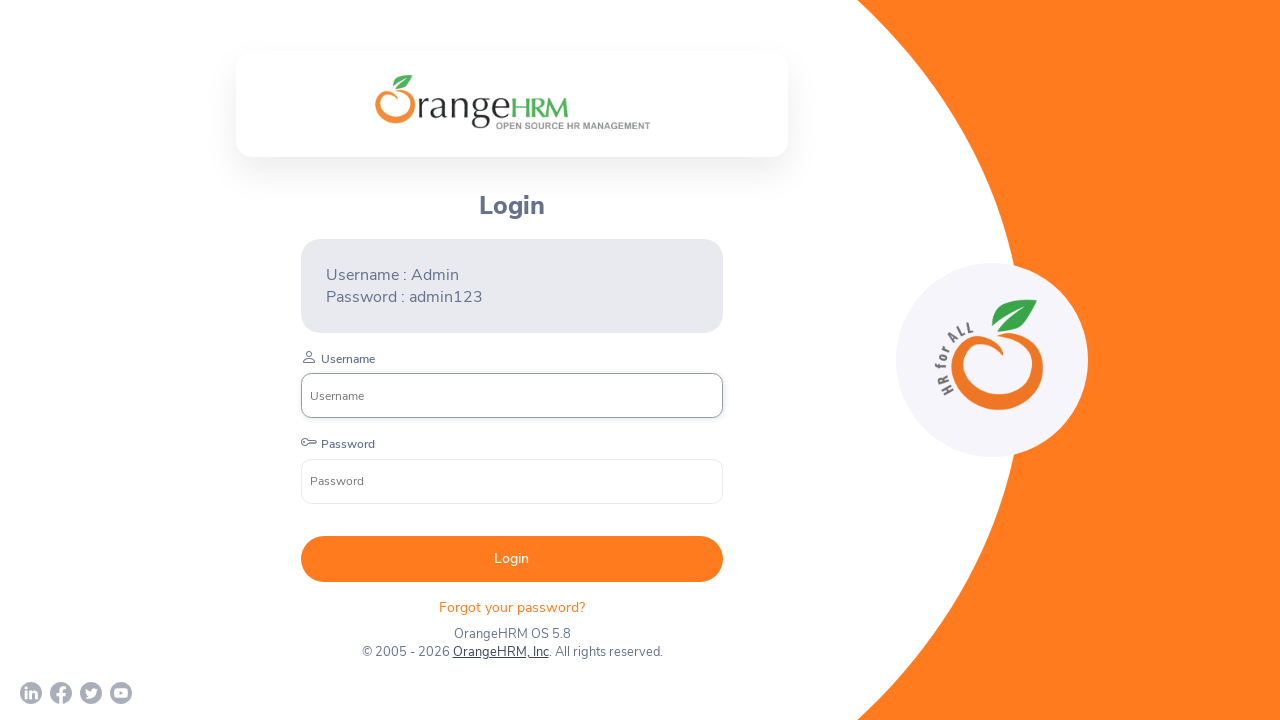

Located LinkedIn link in footer
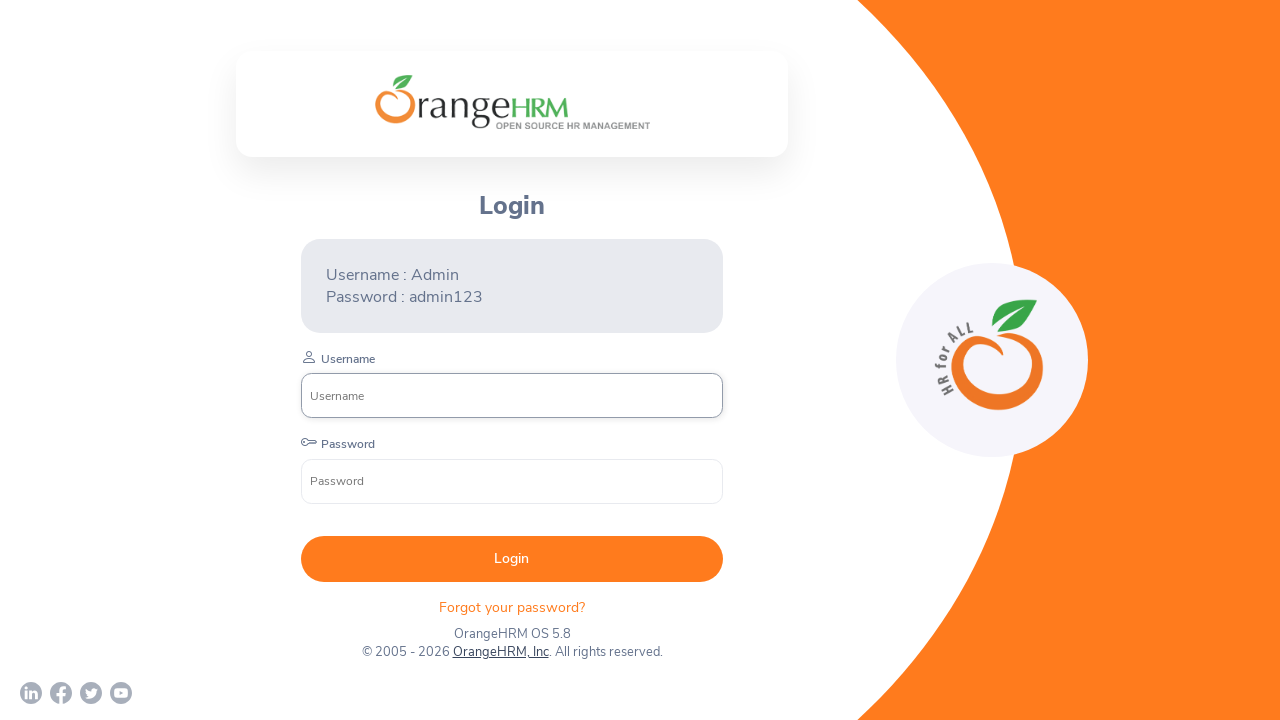

Verified LinkedIn link is visible
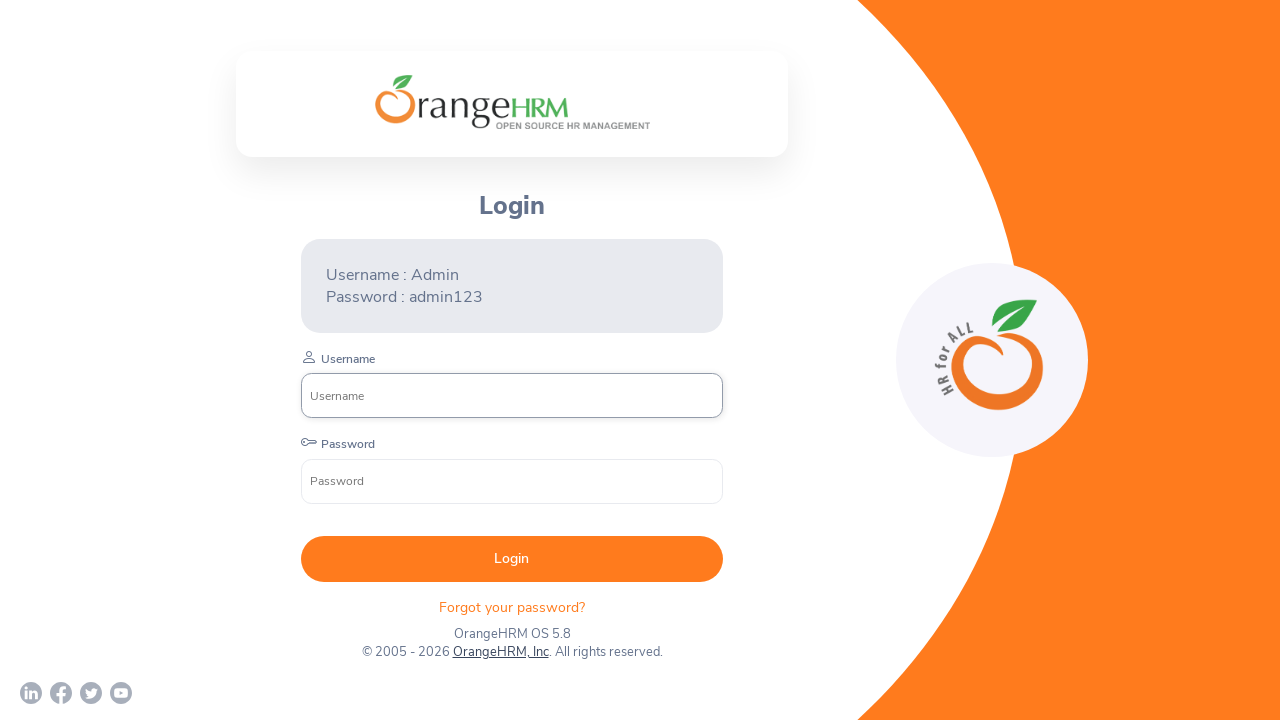

Located Facebook link in footer
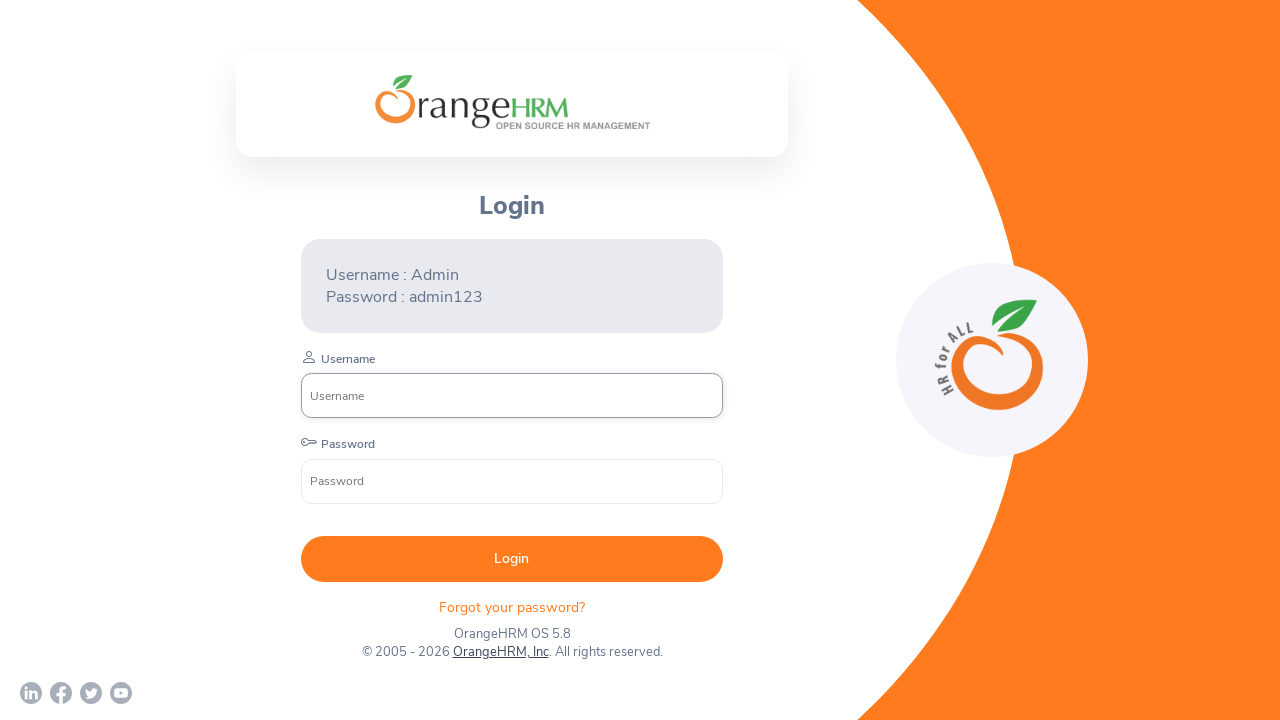

Verified Facebook link is visible
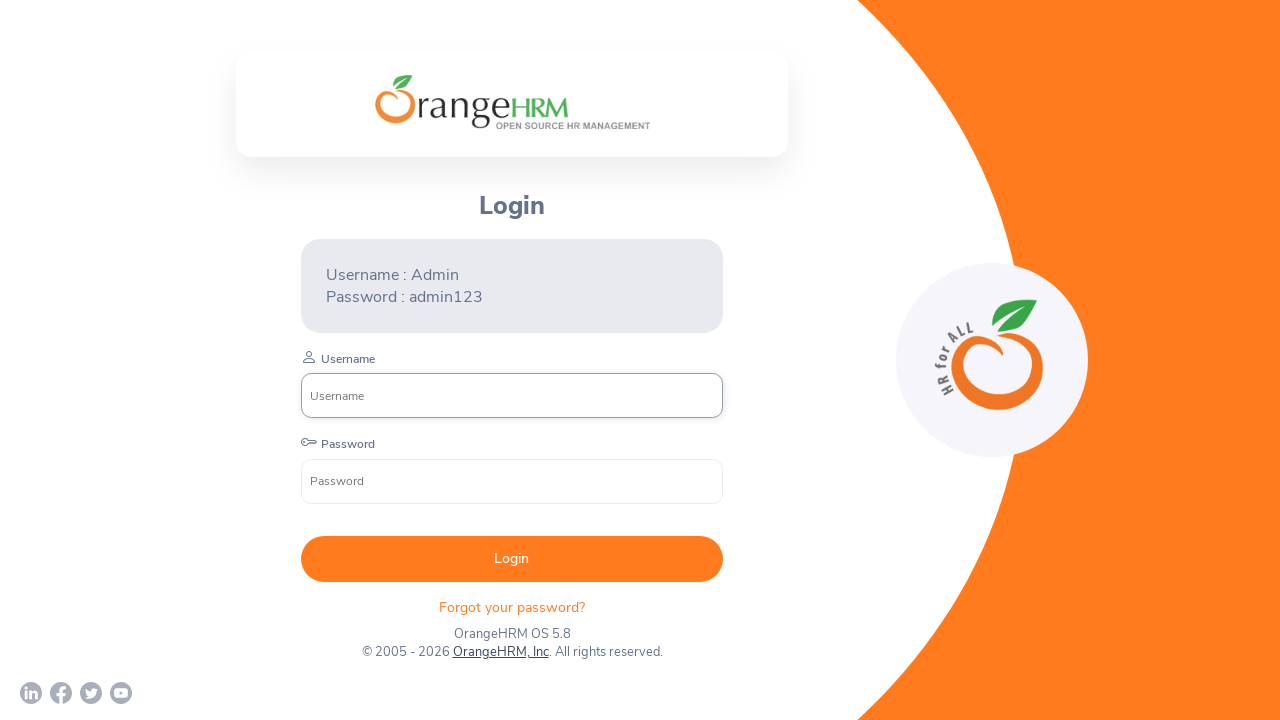

Located Twitter link in footer
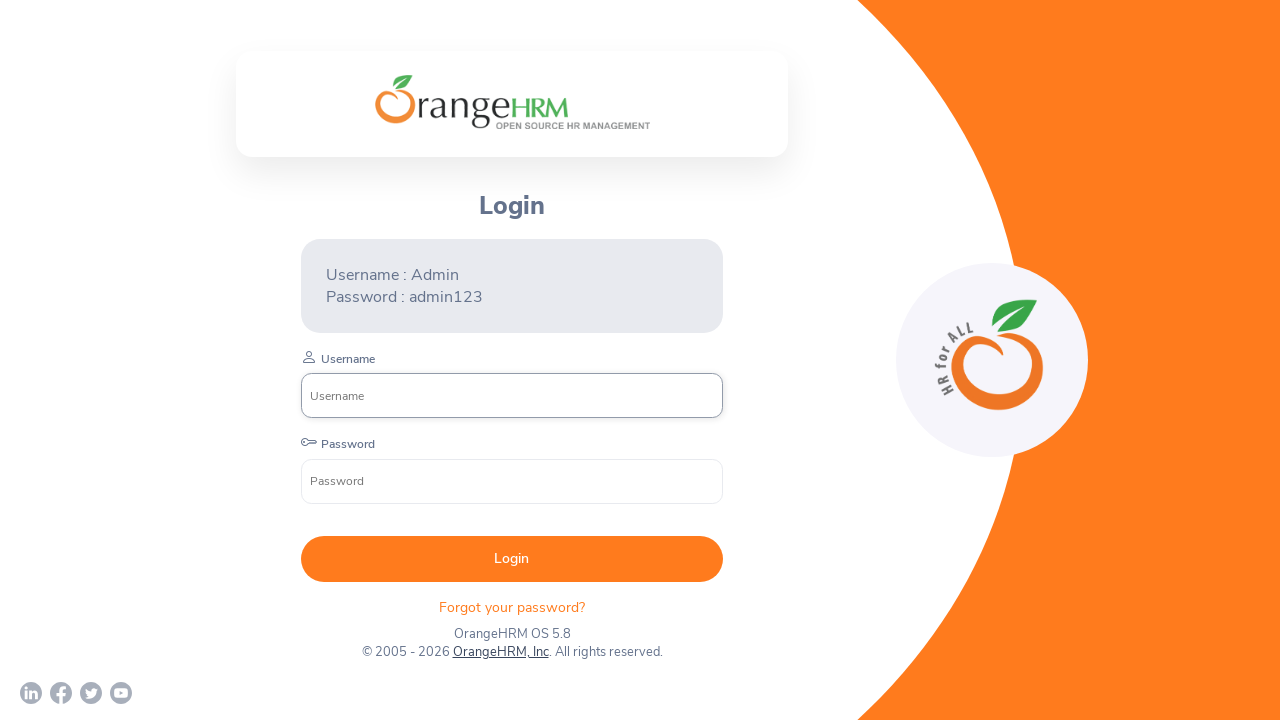

Verified Twitter link is visible
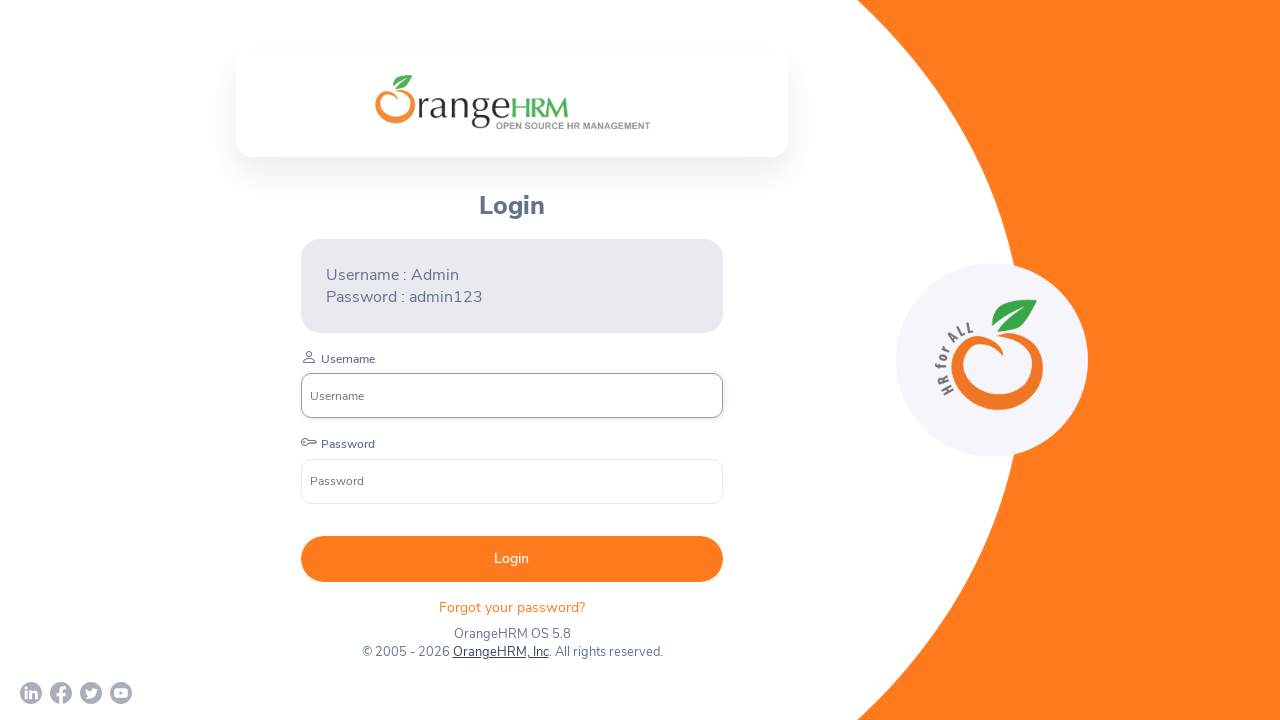

Located YouTube link in footer
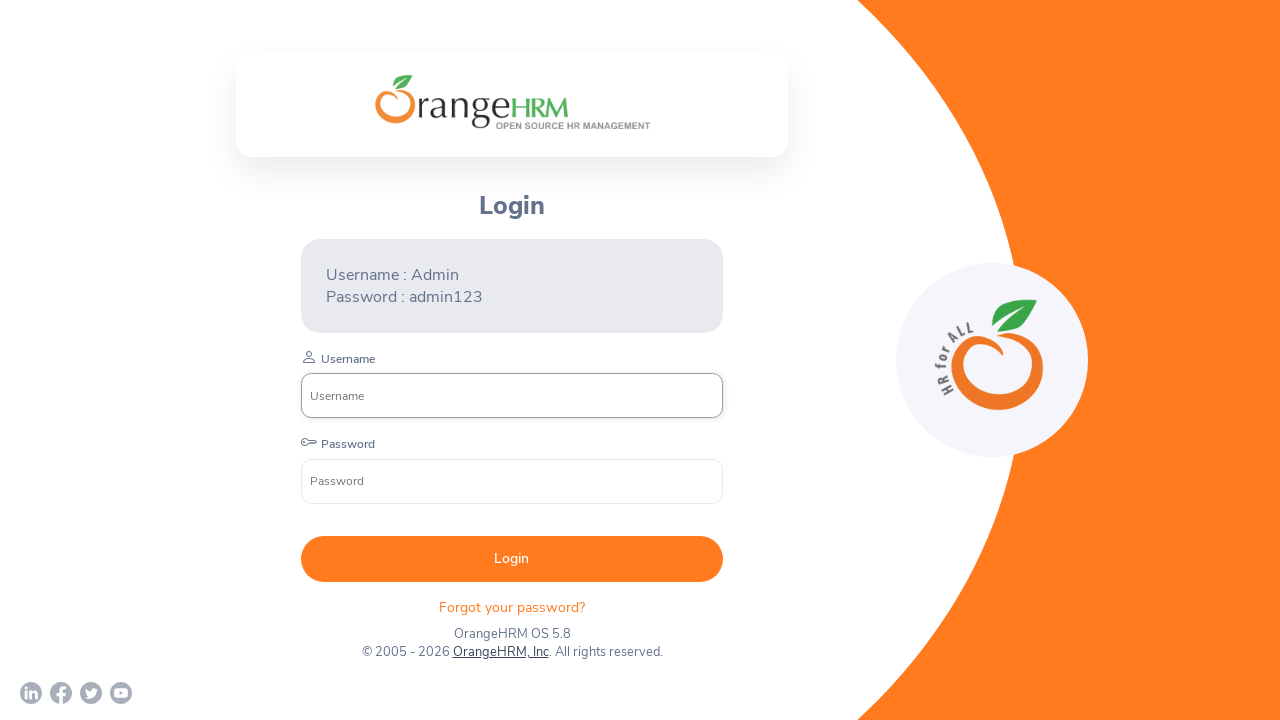

Verified YouTube link is visible
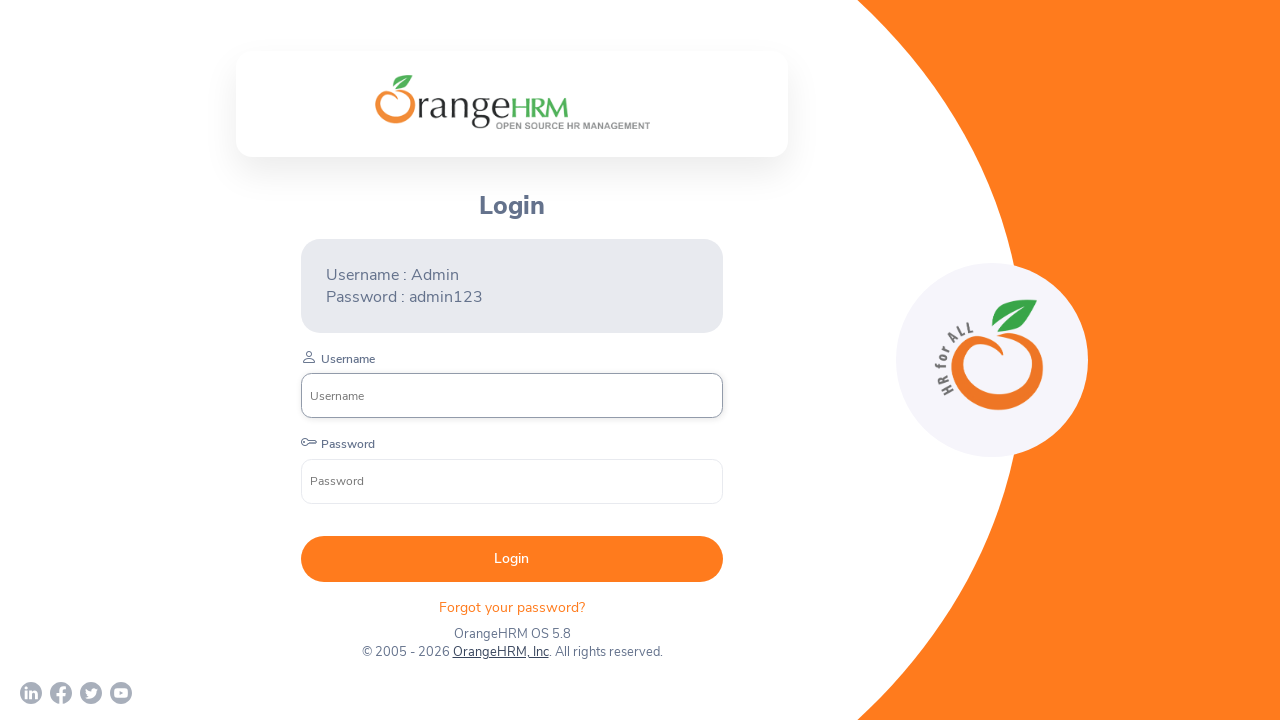

Located copyright text line 1
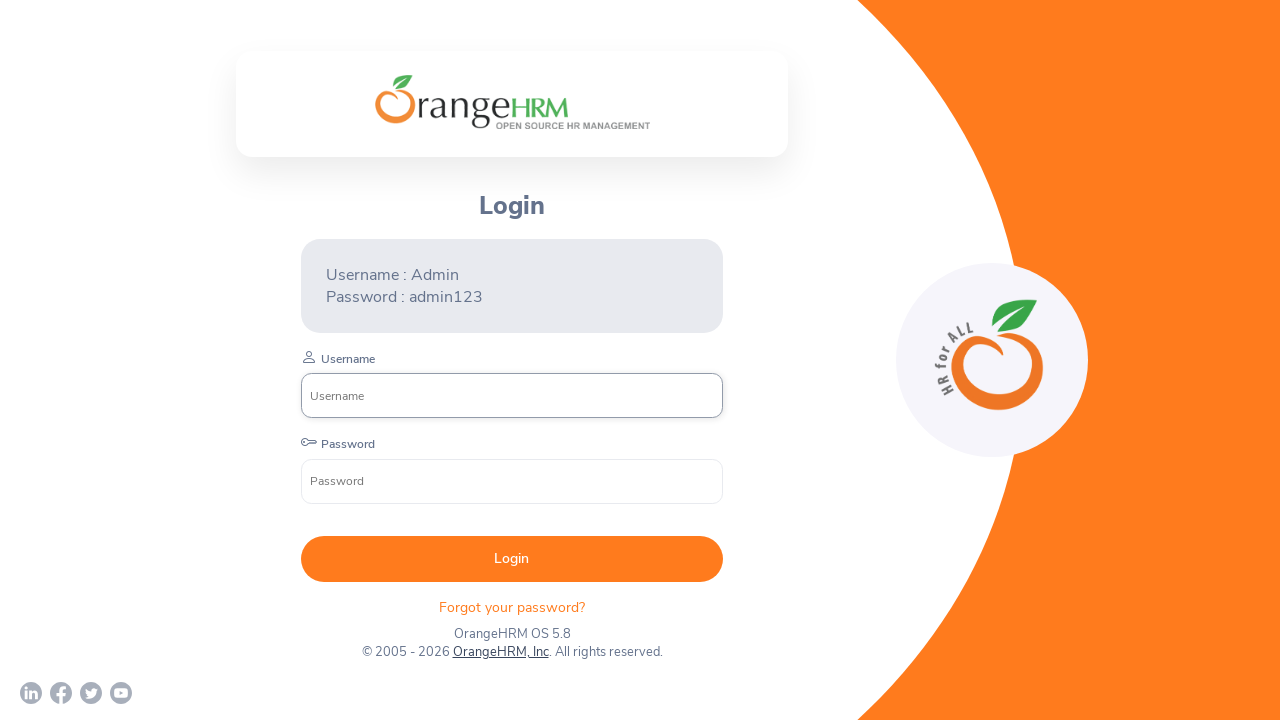

Verified copyright text line 1 is visible
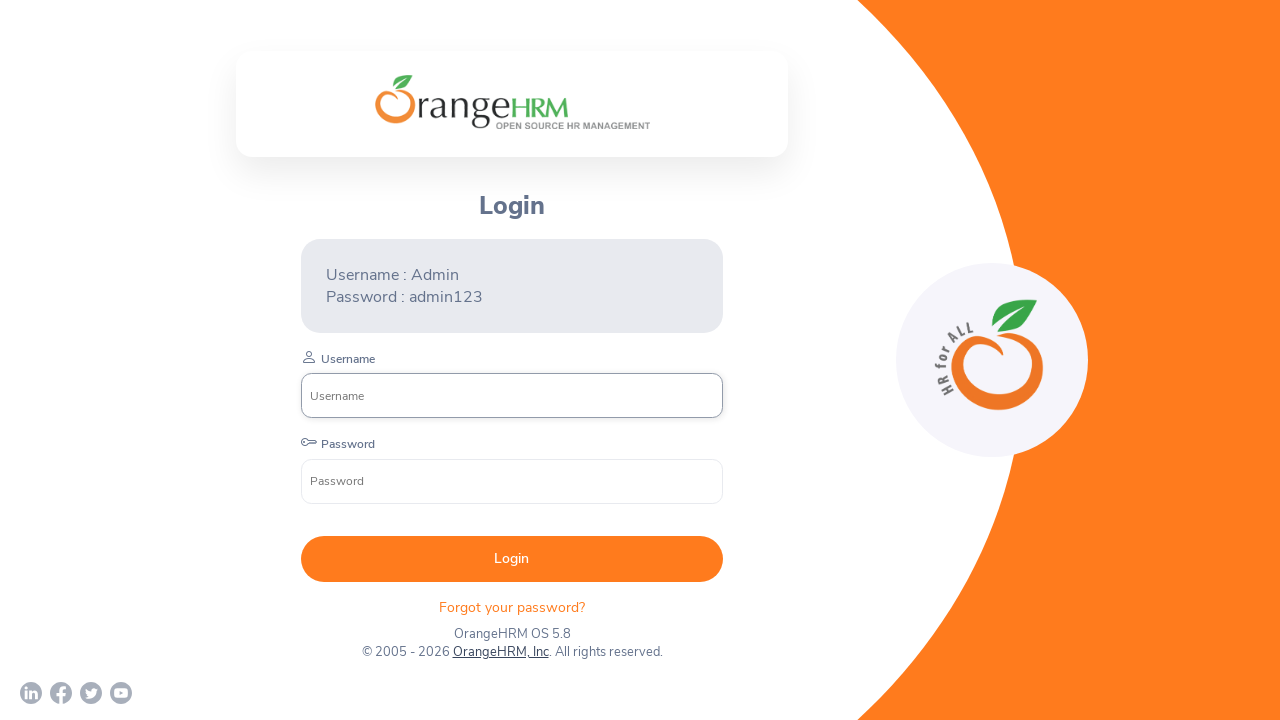

Located copyright text line 2
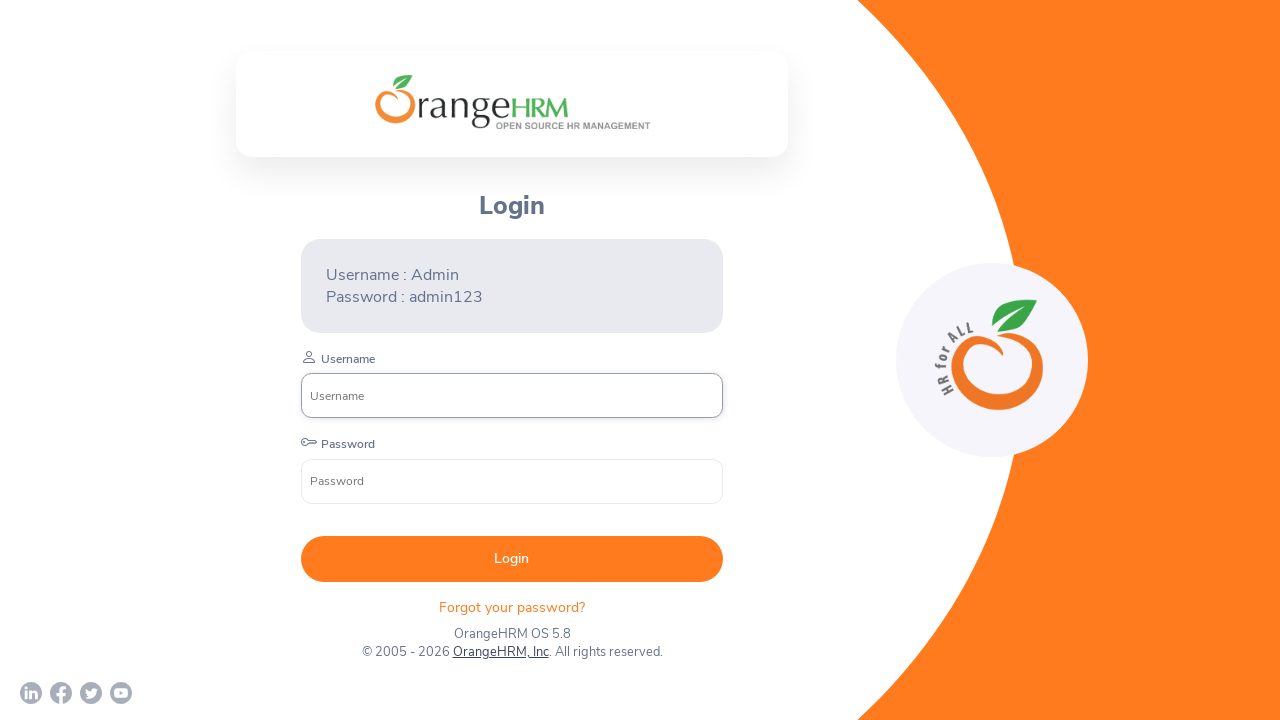

Verified copyright text line 2 is visible
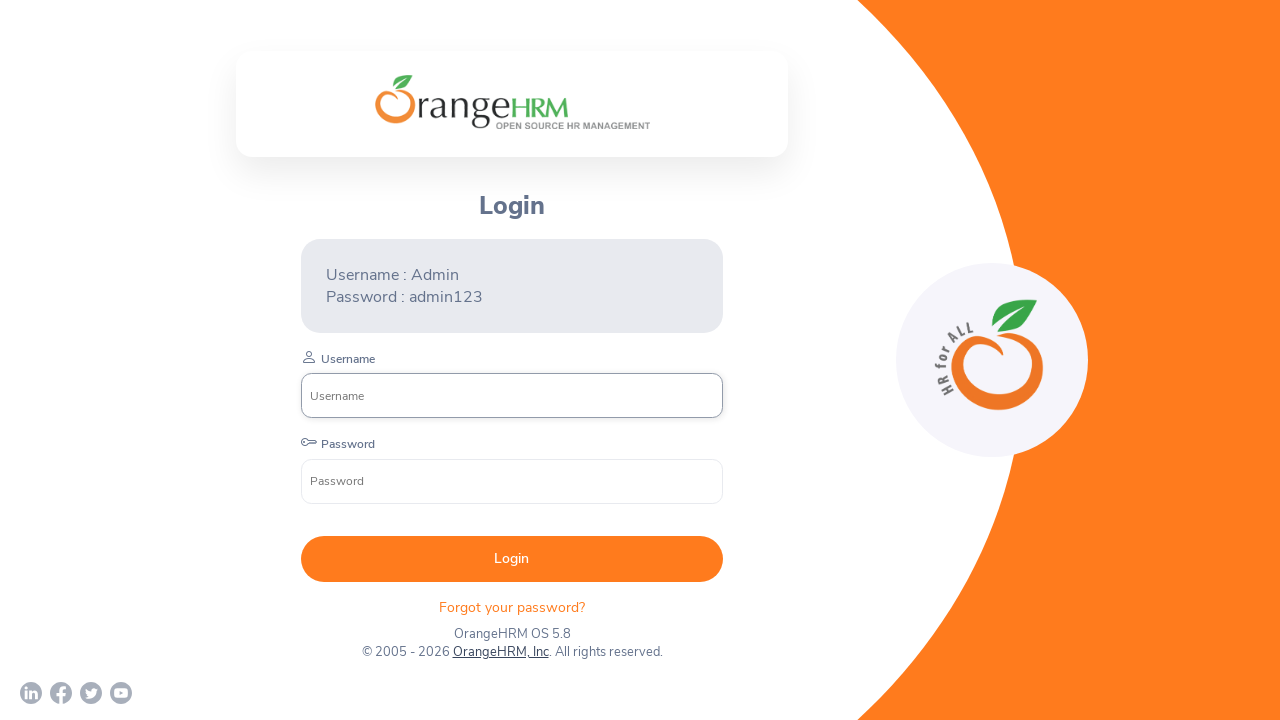

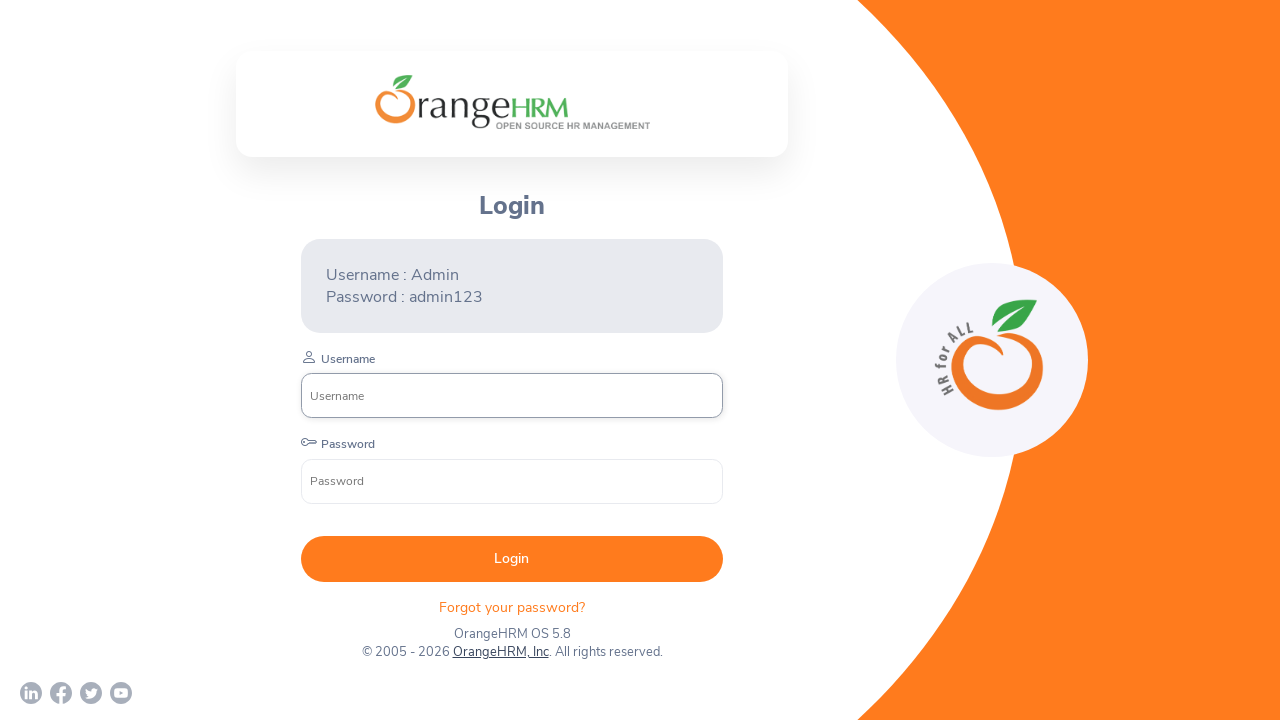